Navigates to the Frombork Museum website and then navigates to the /open/ page within the same site.

Starting URL: http://muzeumfrombork.pl/

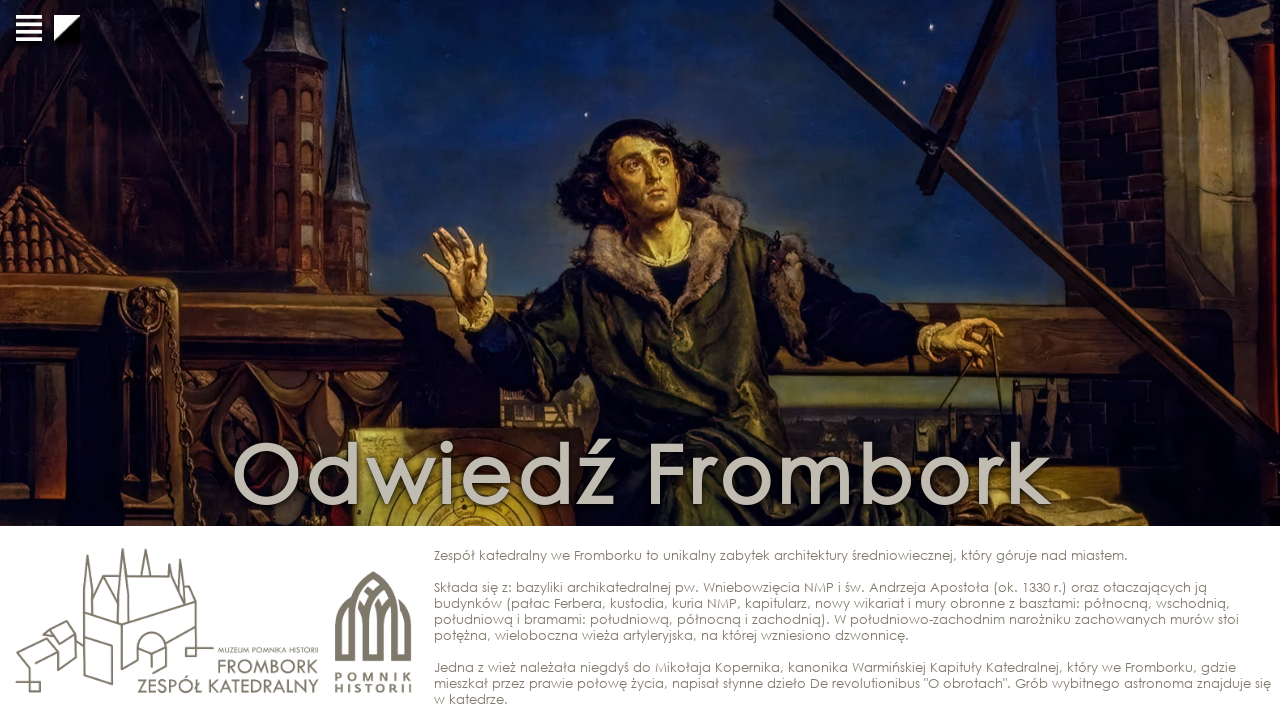

Navigated to the /open/ page on Frombork Museum website
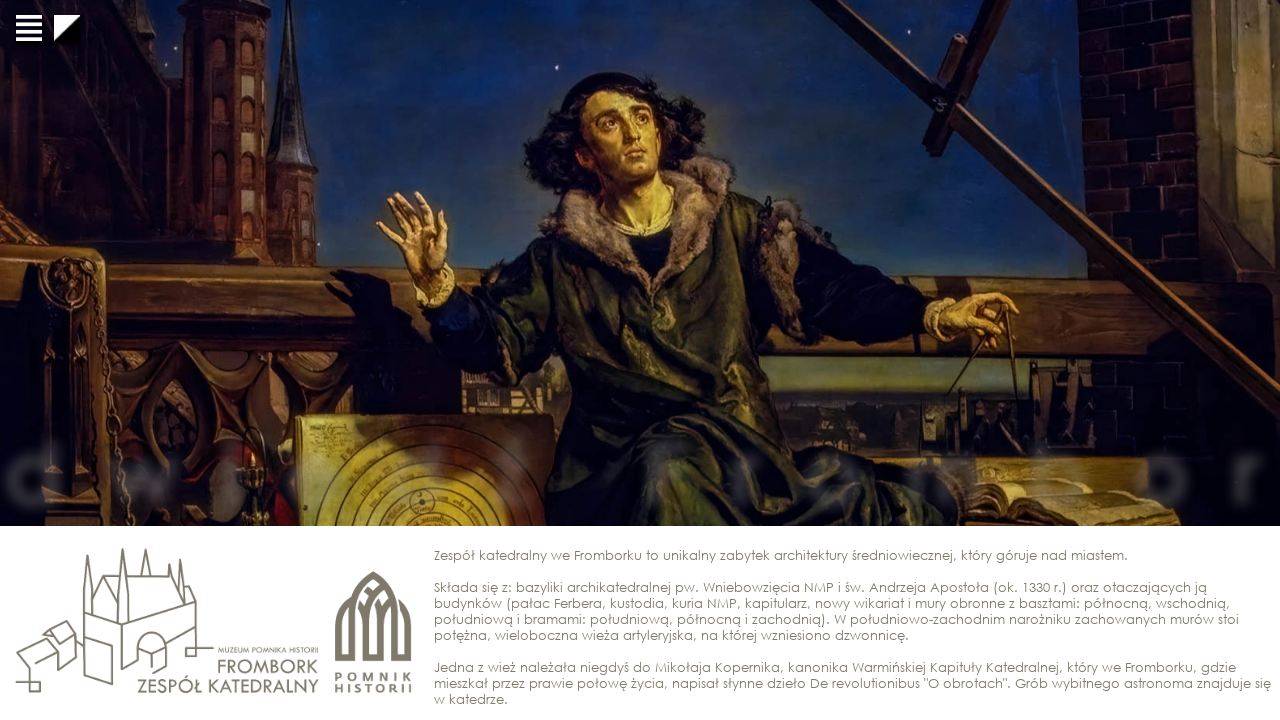

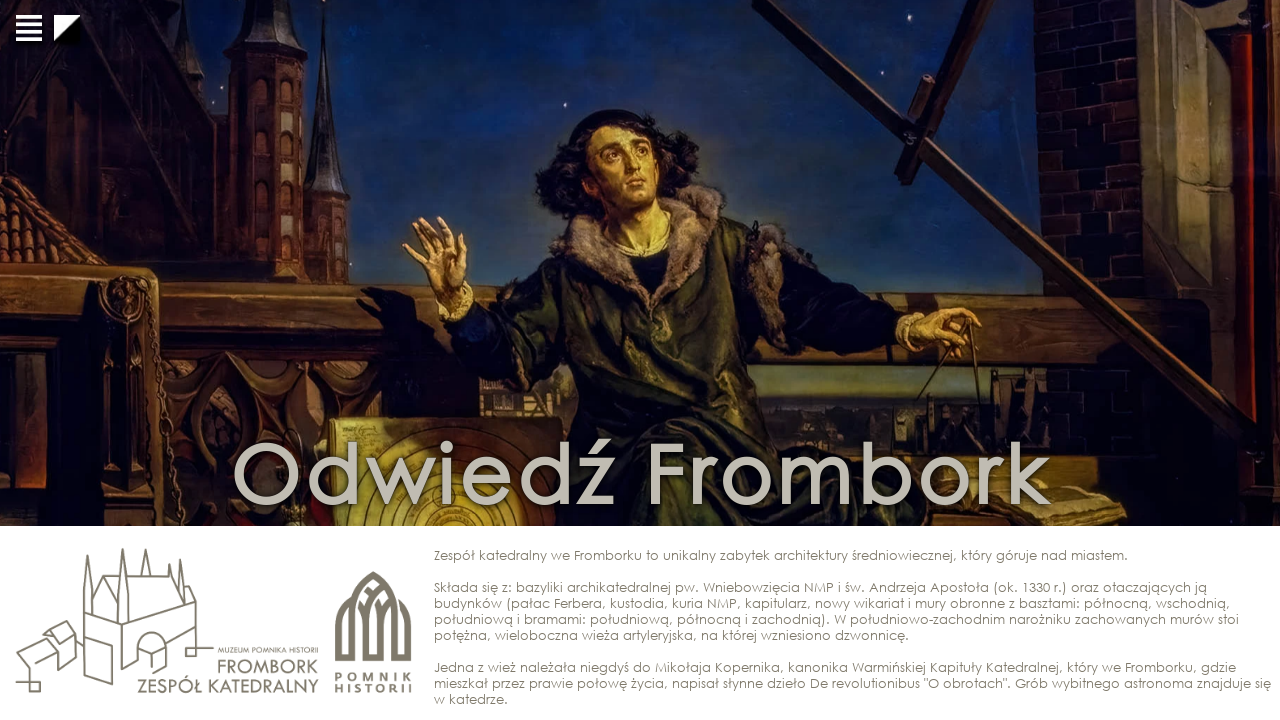